Tests radio button and checkbox selection state on a registration form by clicking the male gender radio button and checking selection states

Starting URL: https://demo.automationtesting.in/Register.html

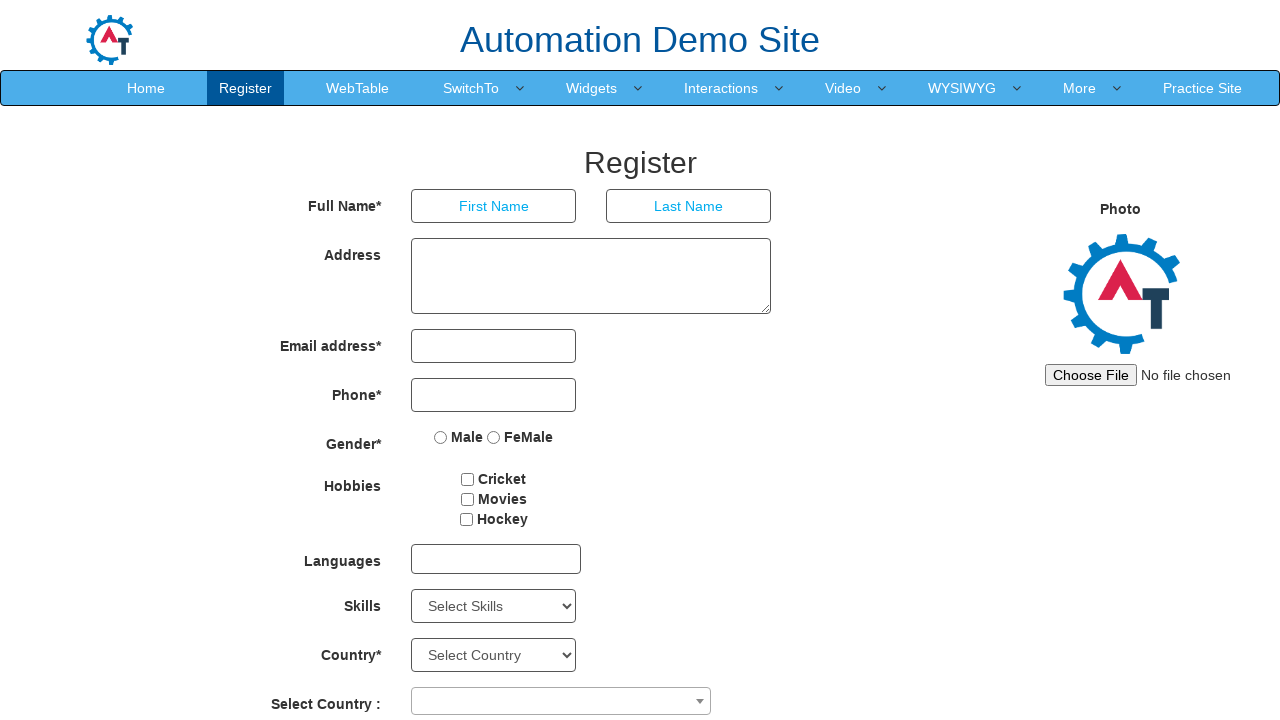

Located Male radio button element
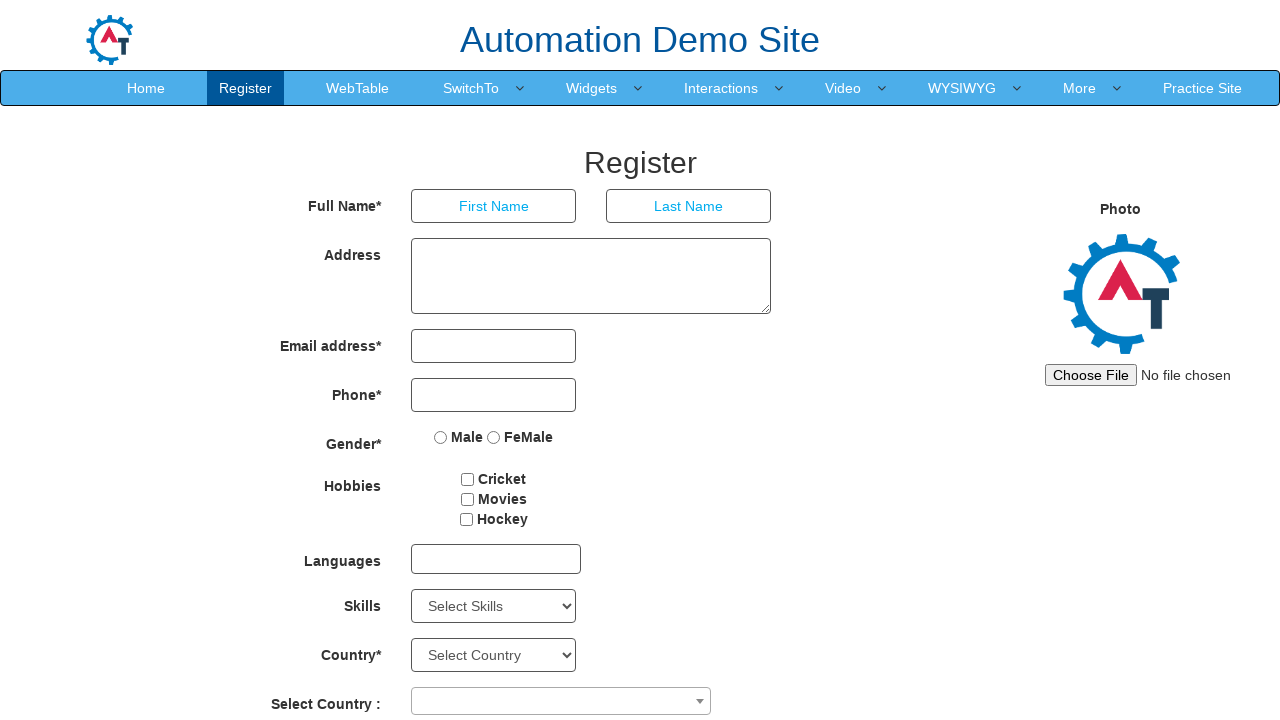

Checked initial state of Male radio button: False
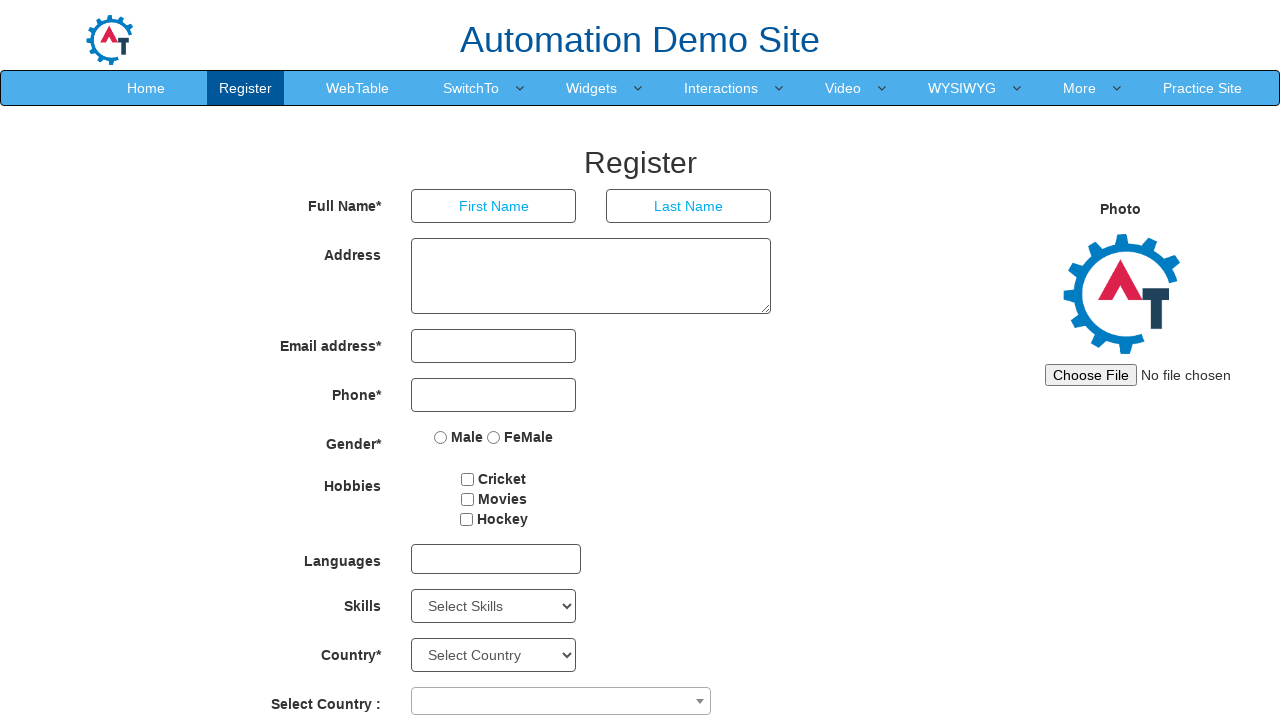

Clicked Male radio button at (441, 437) on xpath=//input[@value='Male']
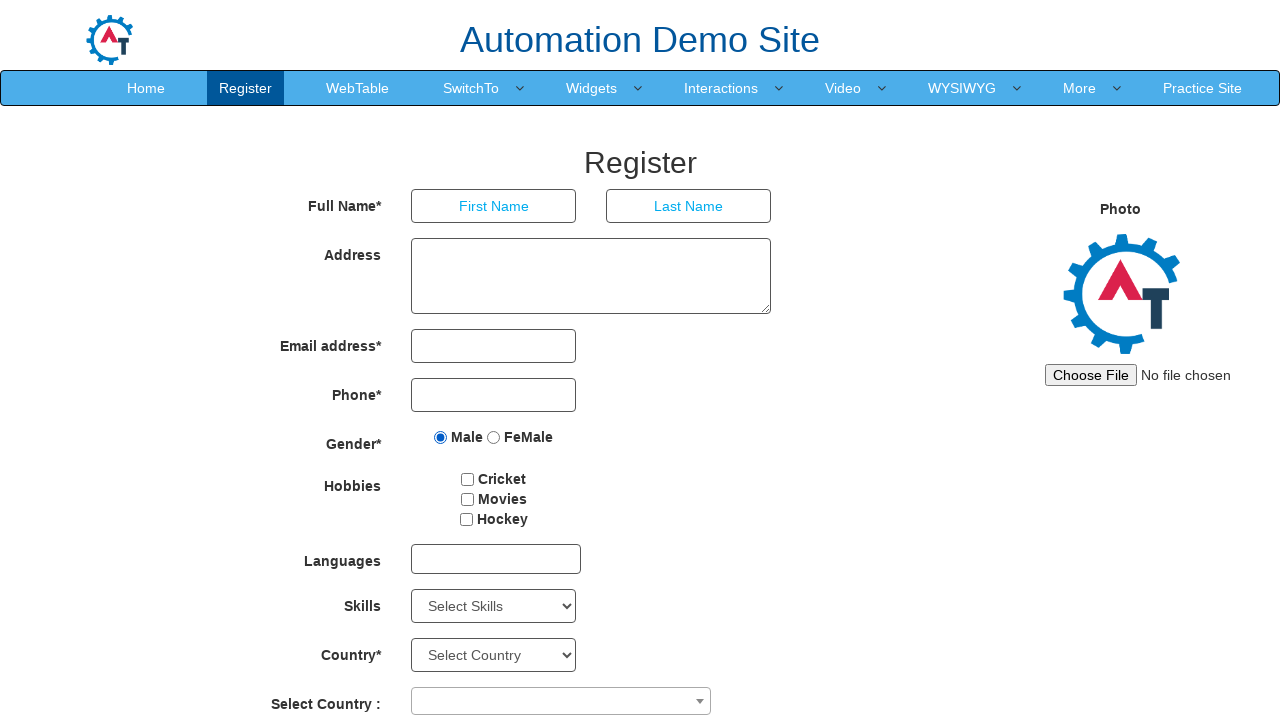

Verified Male radio button is now selected: True
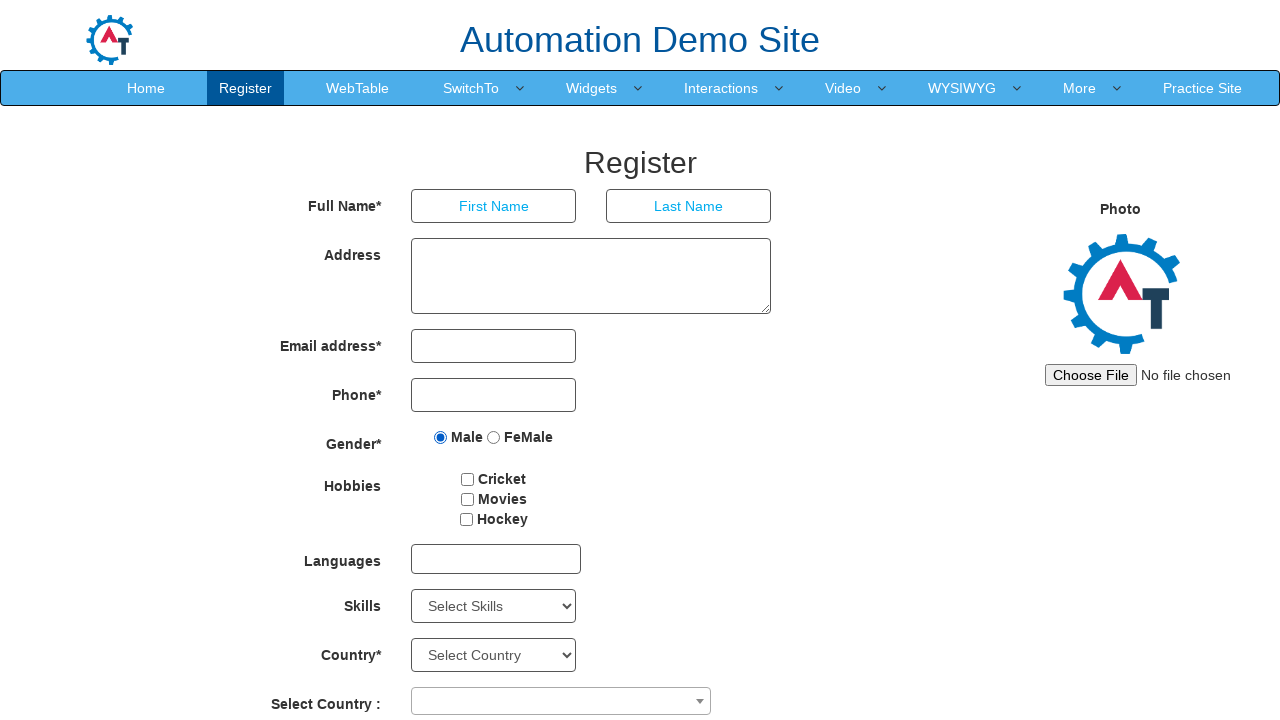

Checked state of checkbox1: False
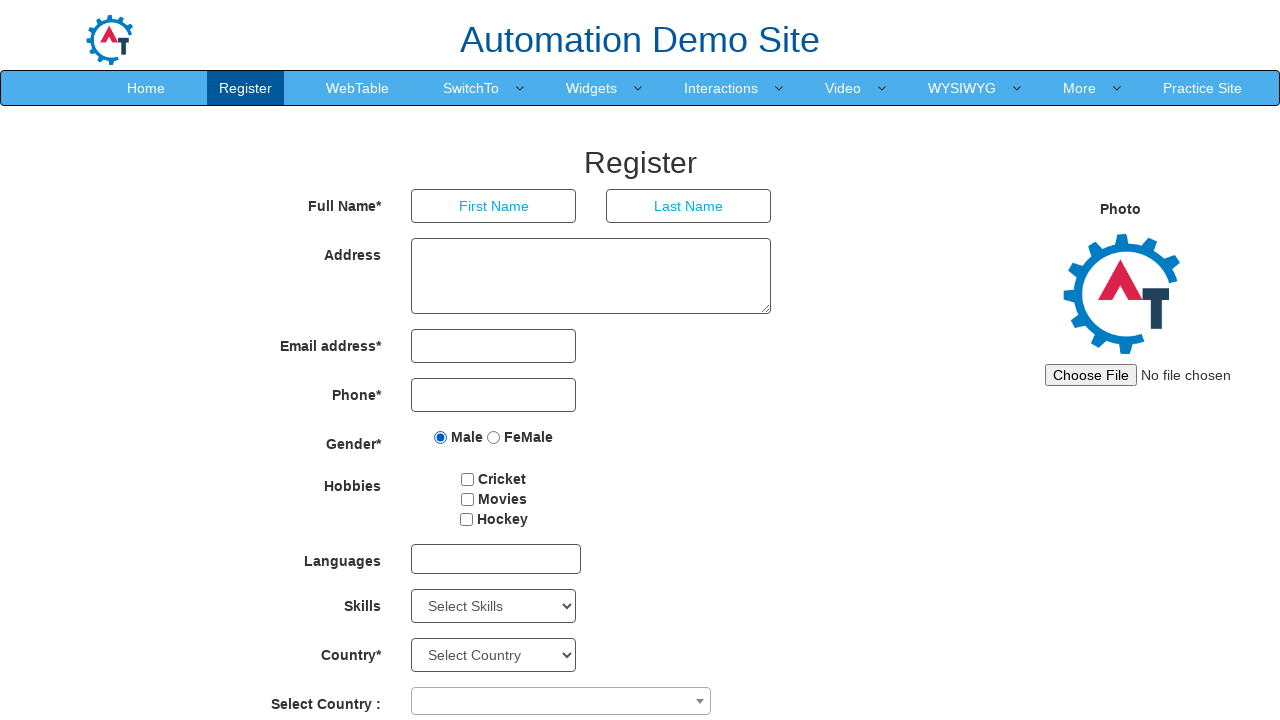

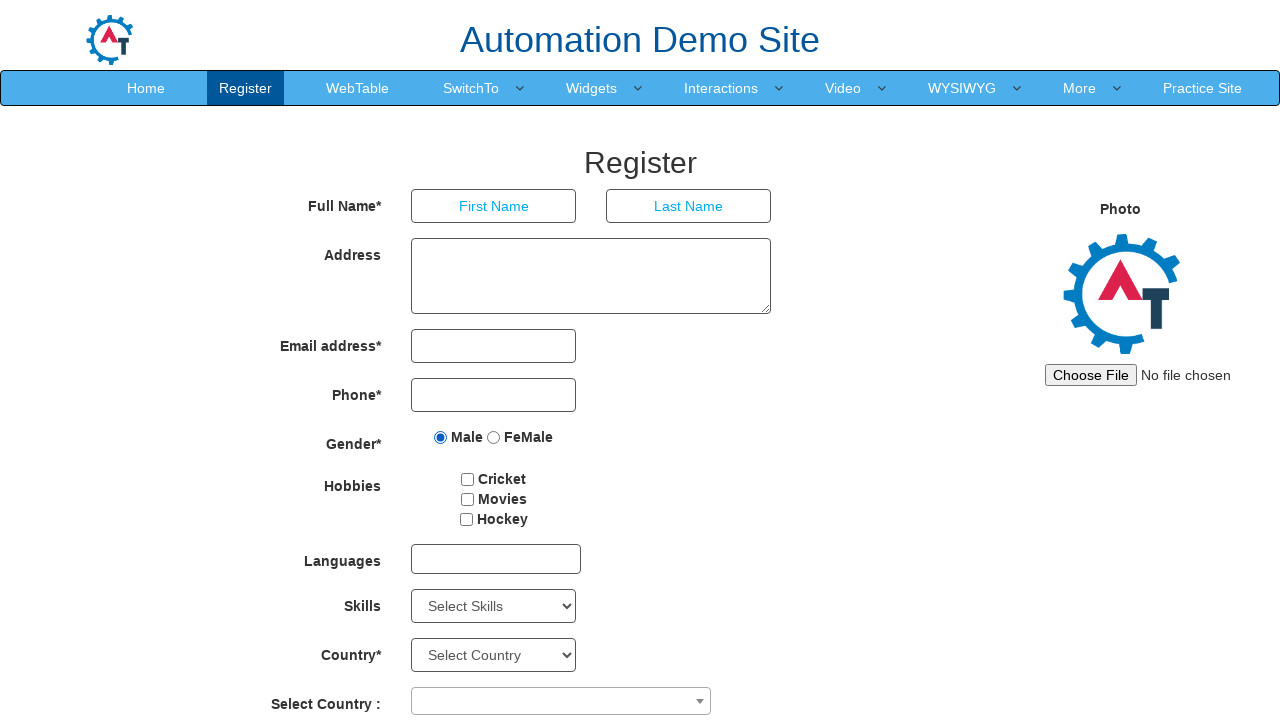